Navigates to OrangeHRM demo page, retrieves page title and URL information, then clicks on the "OrangeHRM, Inc" link which opens a new browser window, demonstrating multi-window handling.

Starting URL: https://opensource-demo.orangehrmlive.com/web/index.php/auth/login

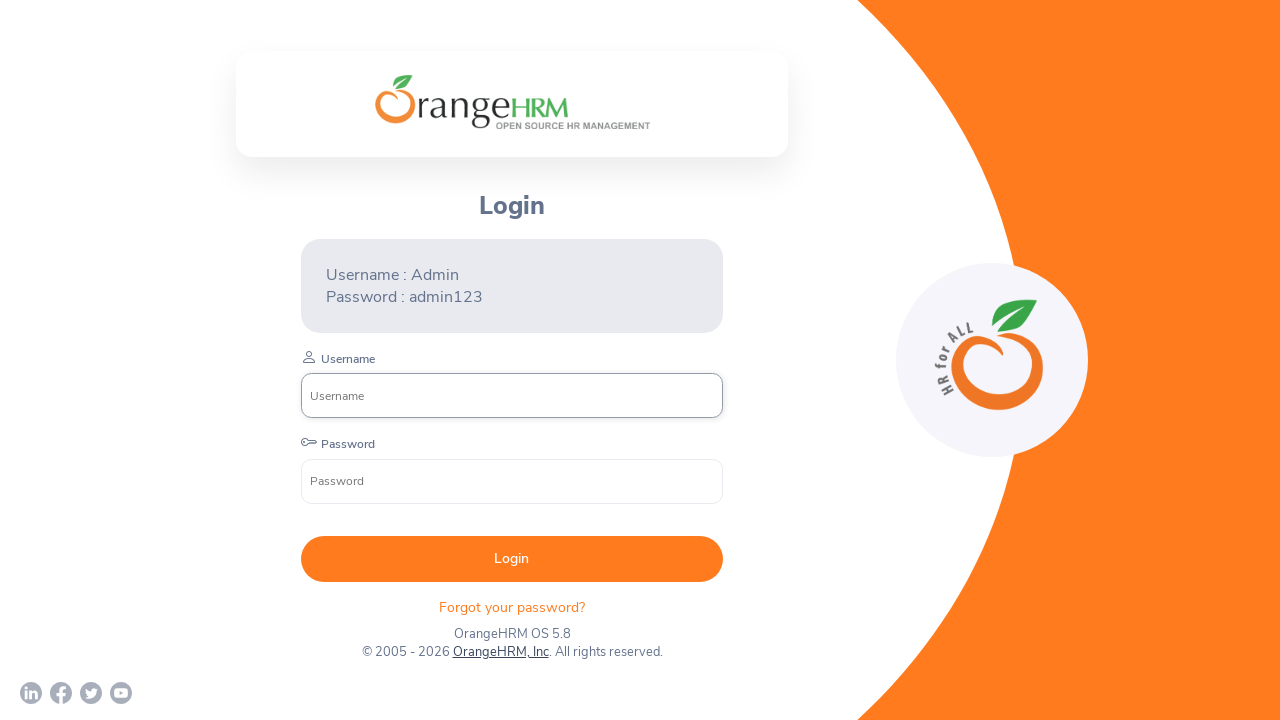

Waited for page to load (networkidle)
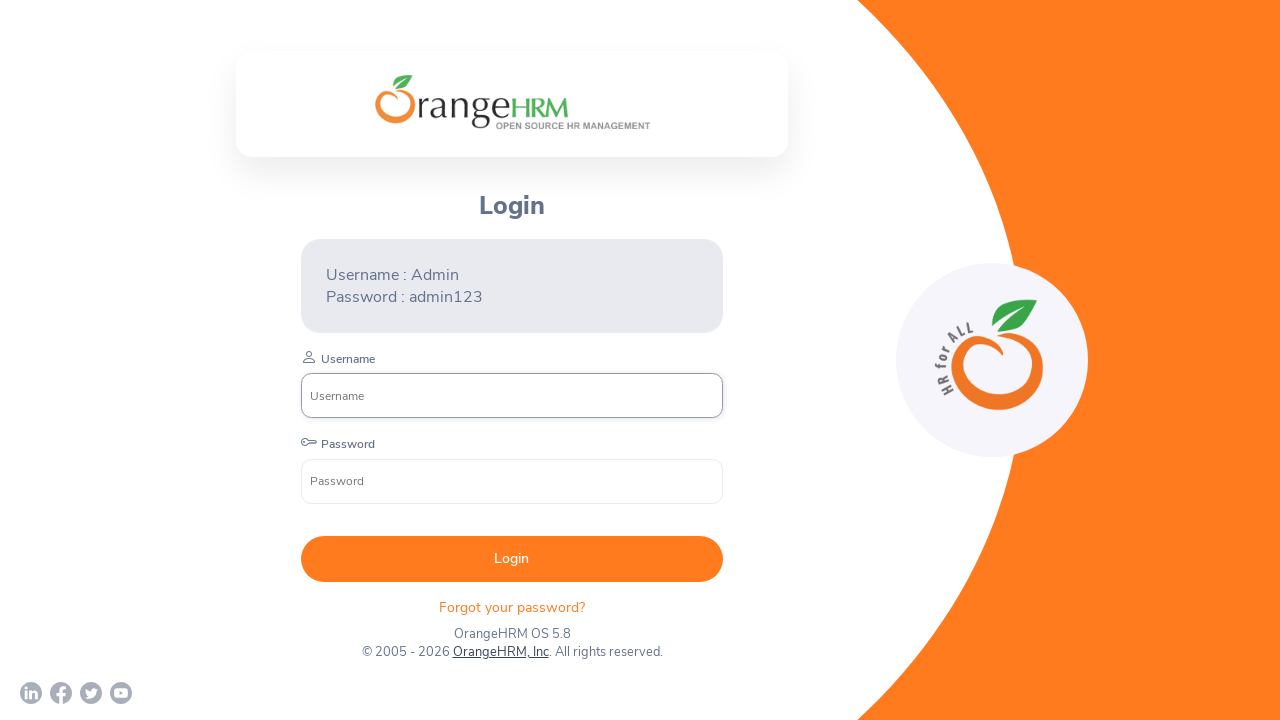

Retrieved page title: OrangeHRM
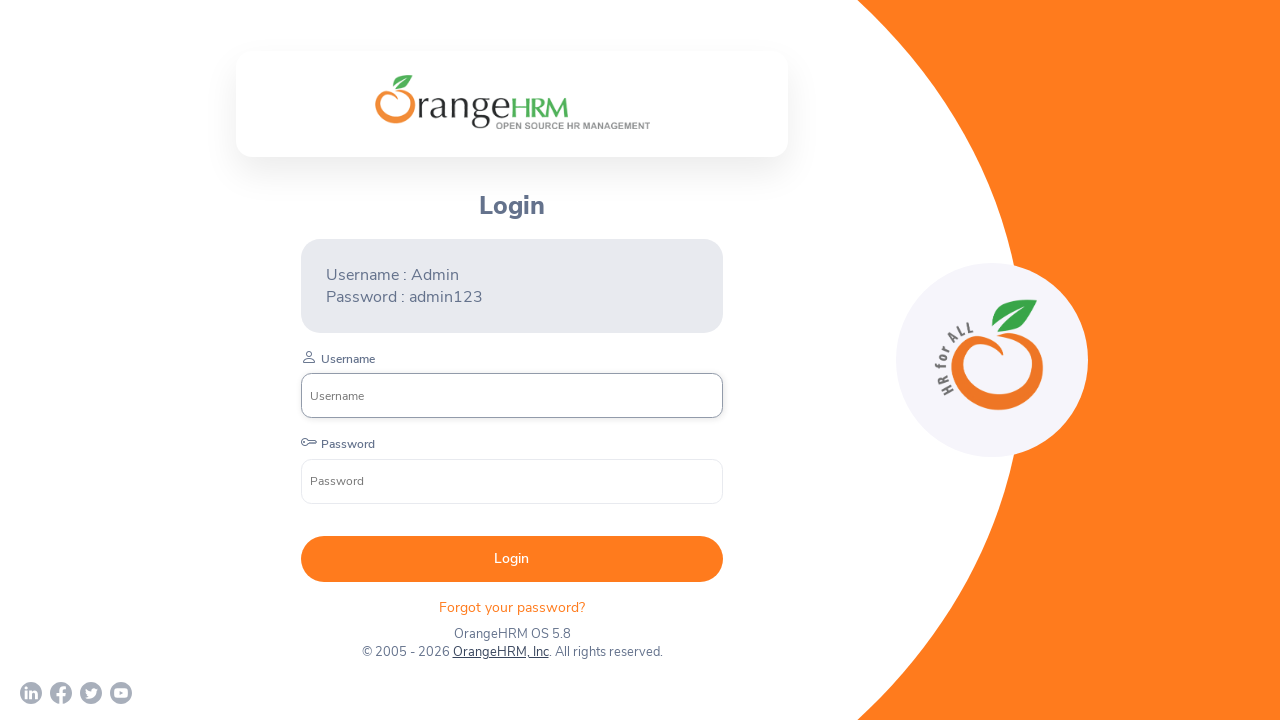

Retrieved current URL: https://opensource-demo.orangehrmlive.com/web/index.php/auth/login
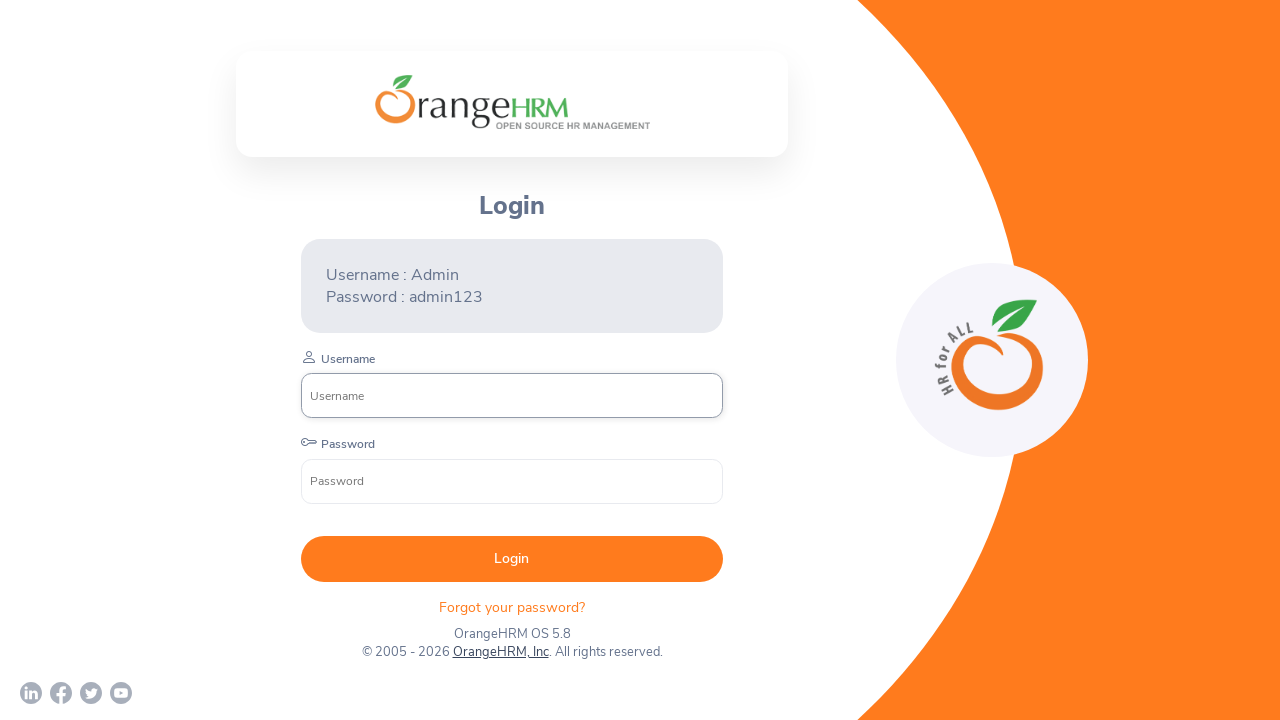

Clicked 'OrangeHRM, Inc' link, new window opened at (500, 652) on text=OrangeHRM, Inc
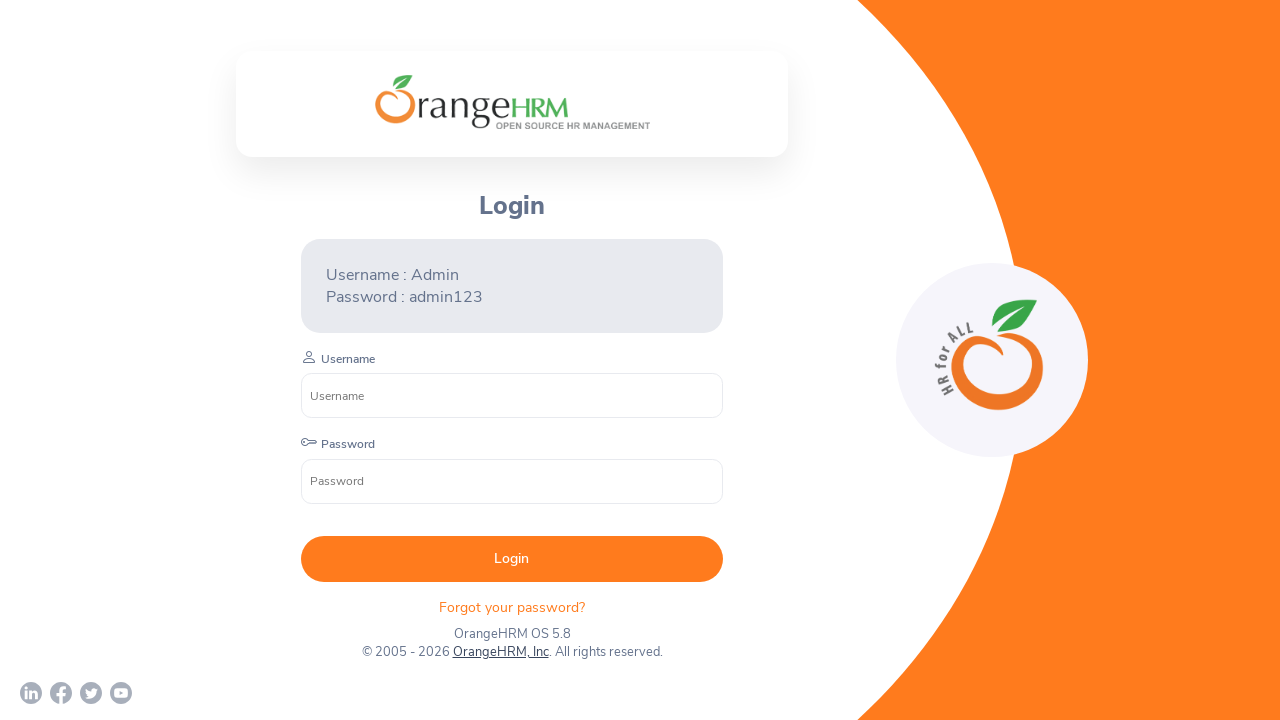

Captured new page/window reference
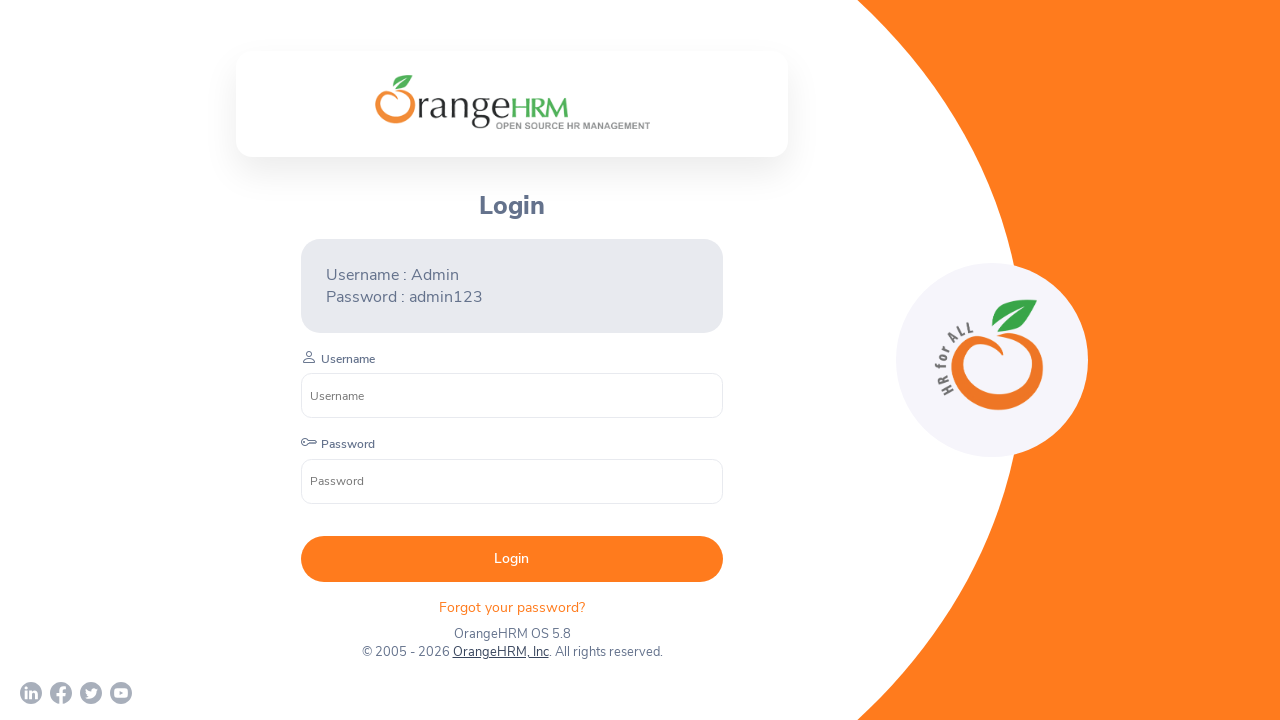

New page loaded (load state)
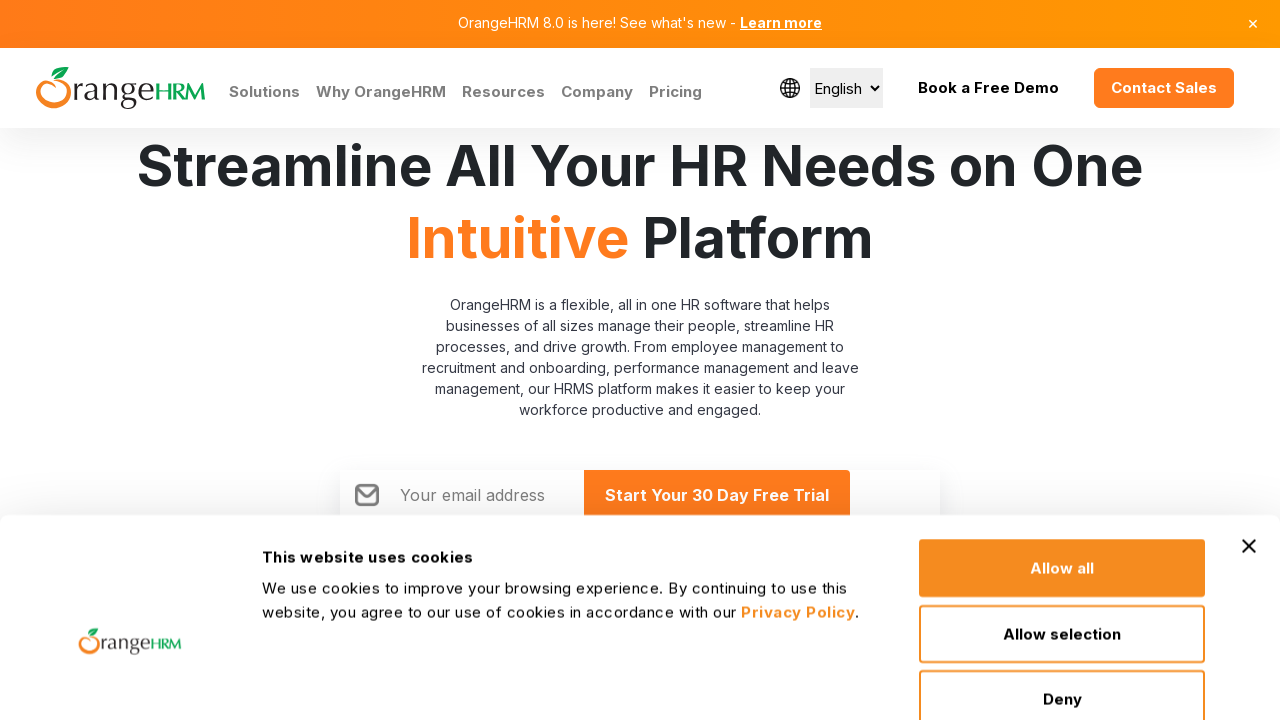

Retrieved all open pages: 2 pages in context
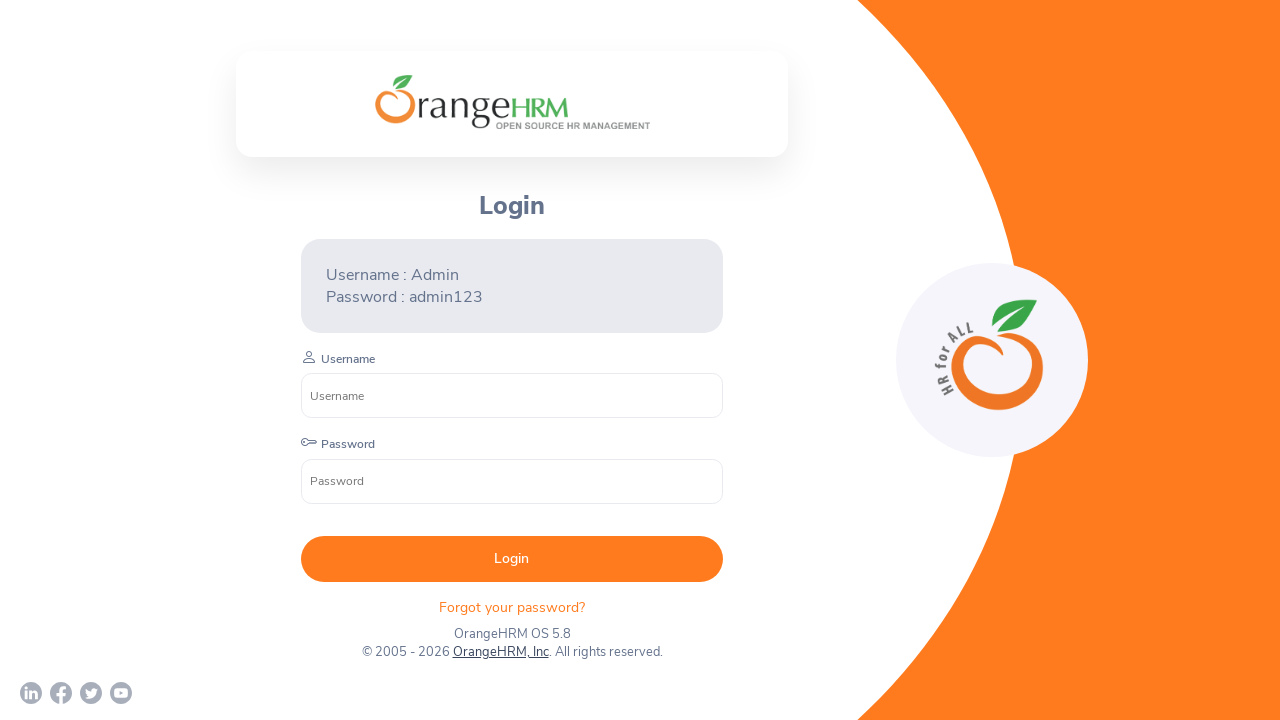

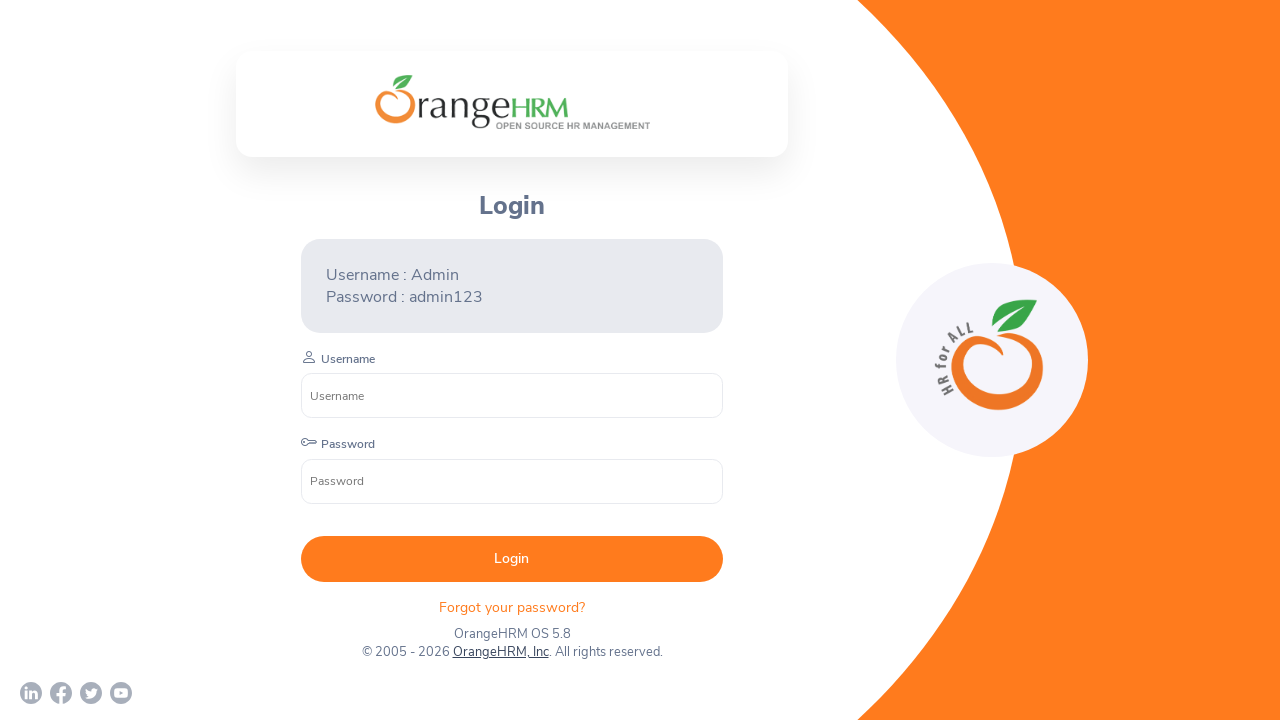